Tests JavaScript alert handling by clicking a button to trigger an alert and accepting it

Starting URL: https://the-internet.herokuapp.com/javascript_alerts

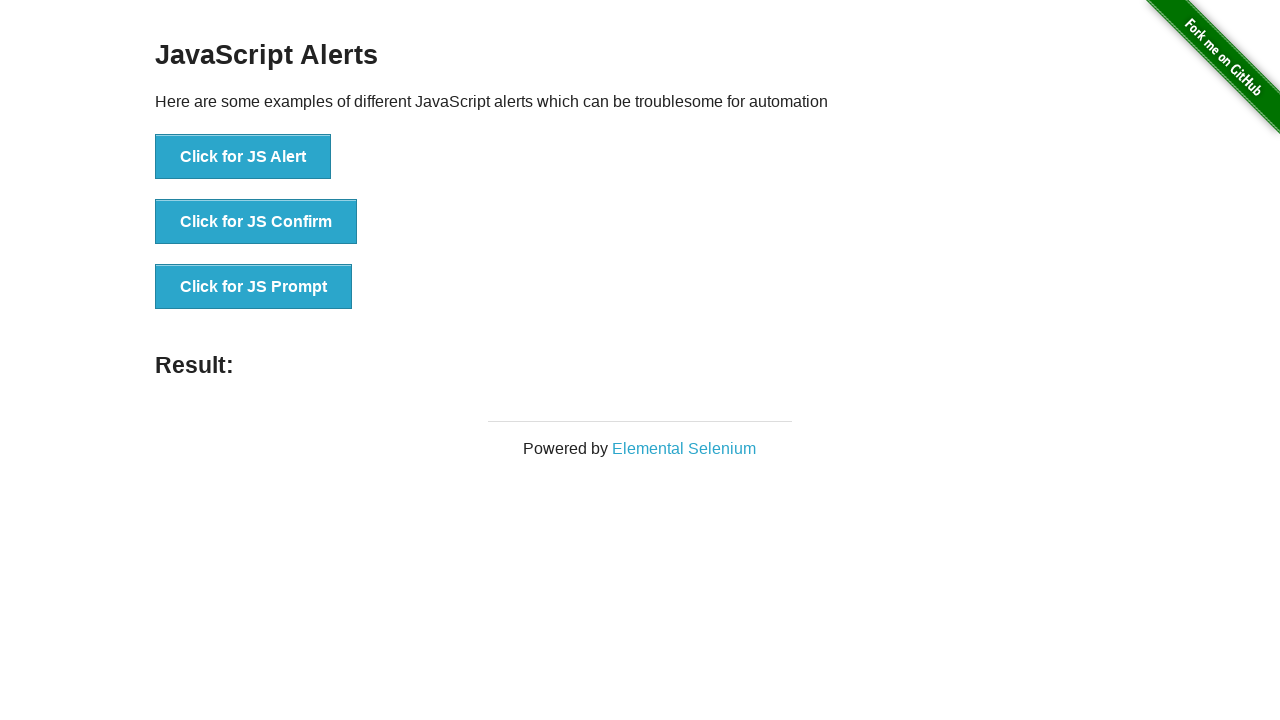

Clicked button to trigger JavaScript alert at (243, 157) on xpath=//button[text()='Click for JS Alert']
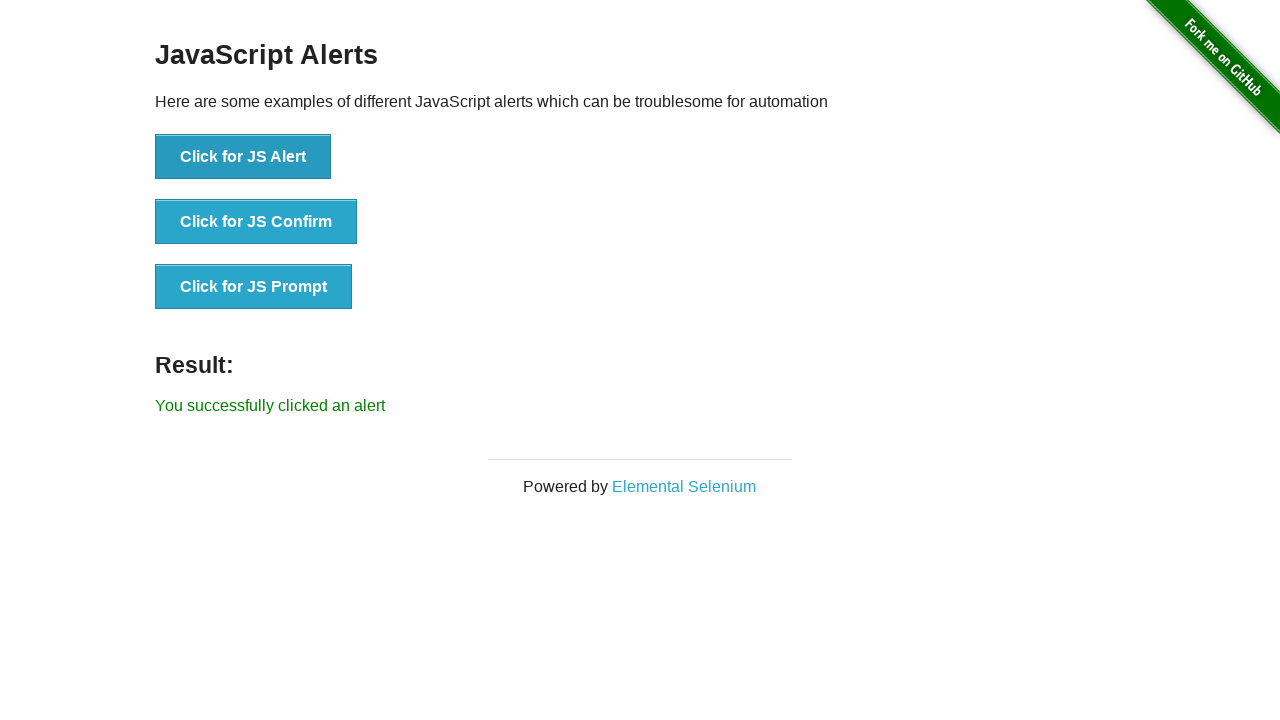

Set up dialog handler to accept alerts
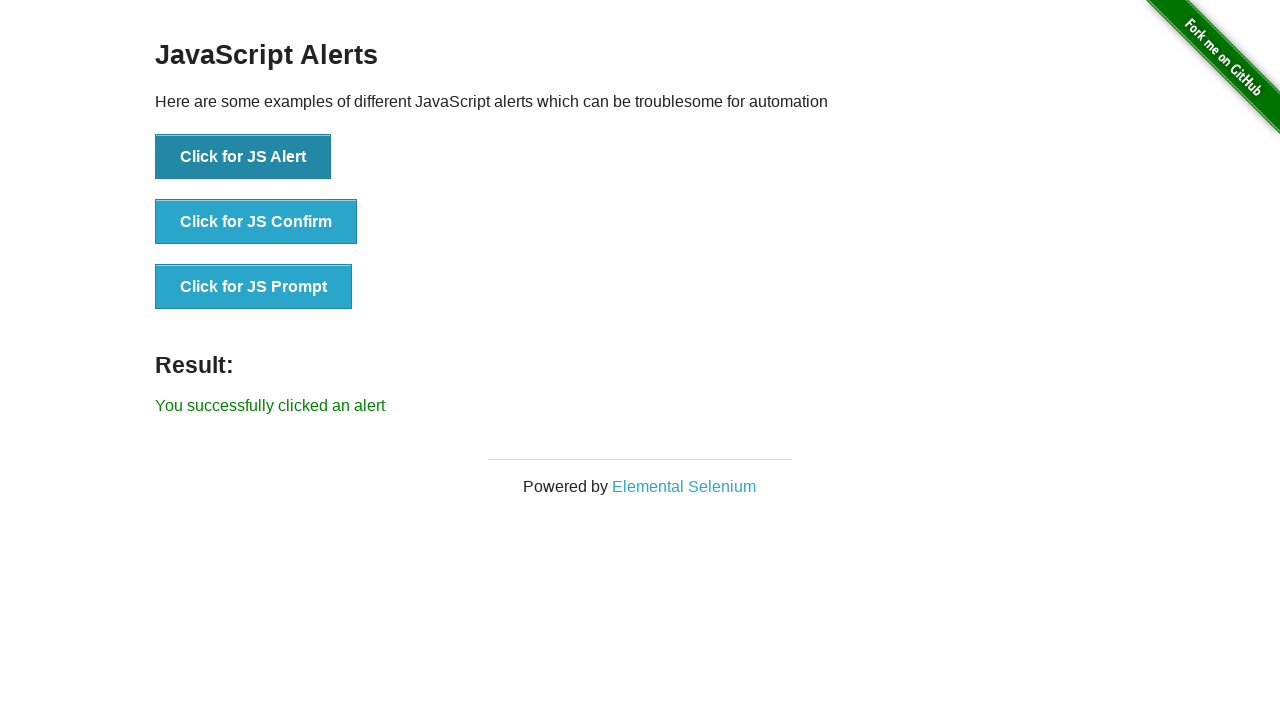

Alert was accepted and result message appeared
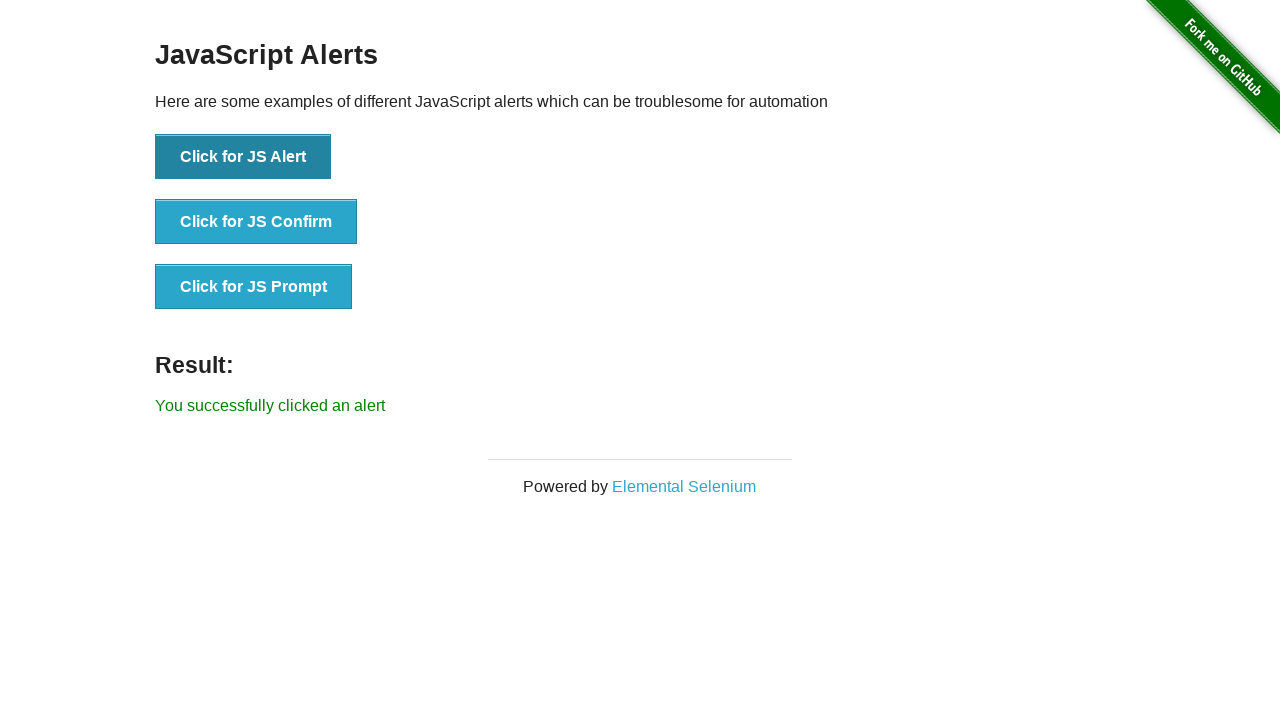

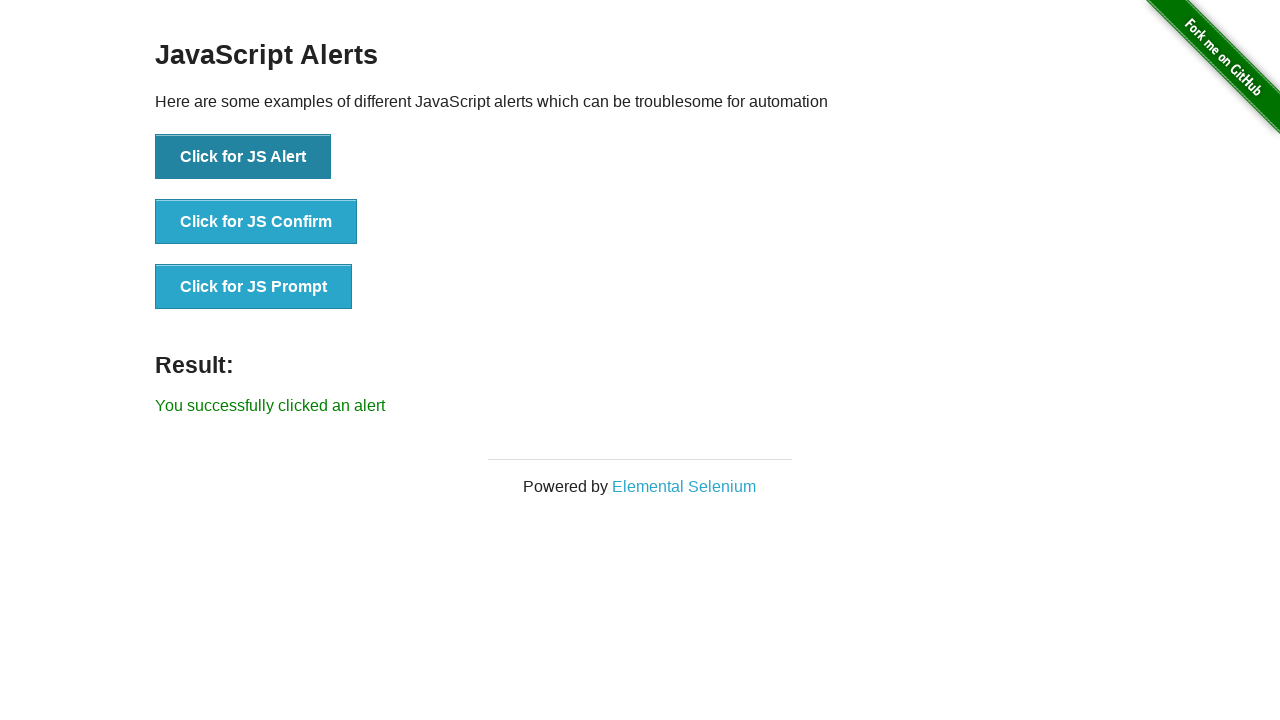